Tests login form validation when password is provided but username is missing, verifying error message and error styling appears

Starting URL: https://www.saucedemo.com

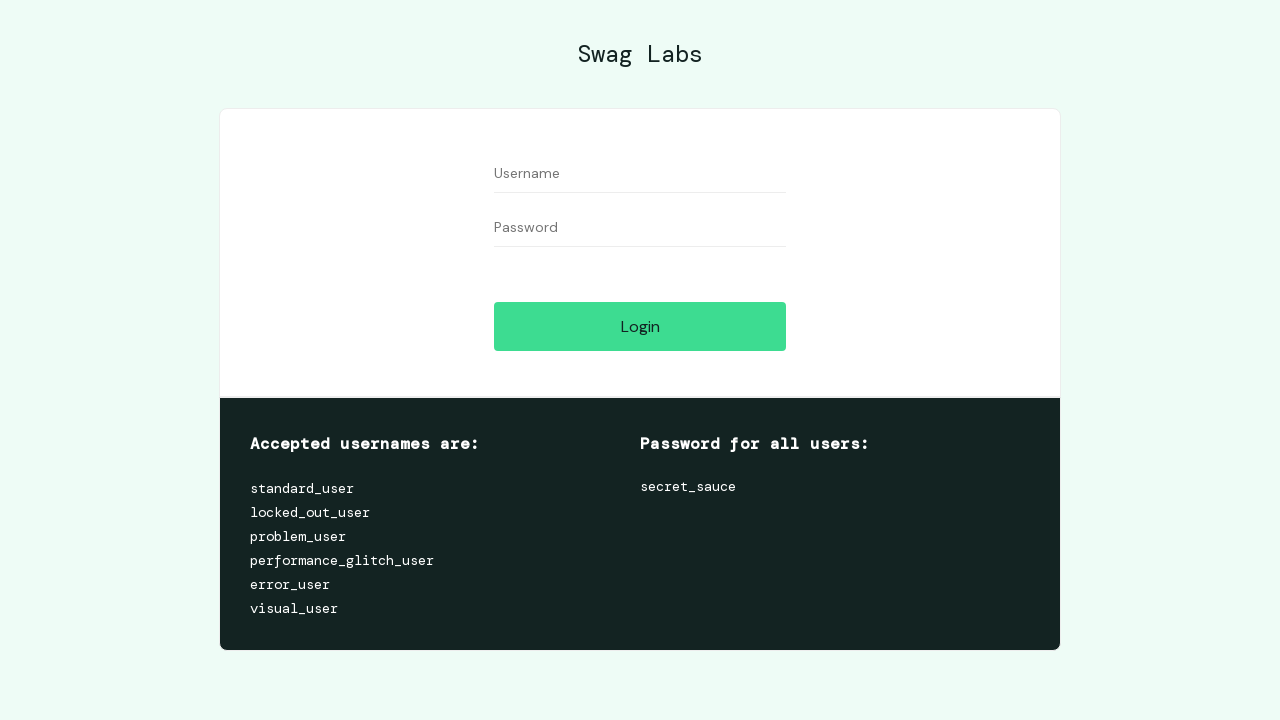

Filled password field with 'password' on internal:attr=[placeholder="Password"i]
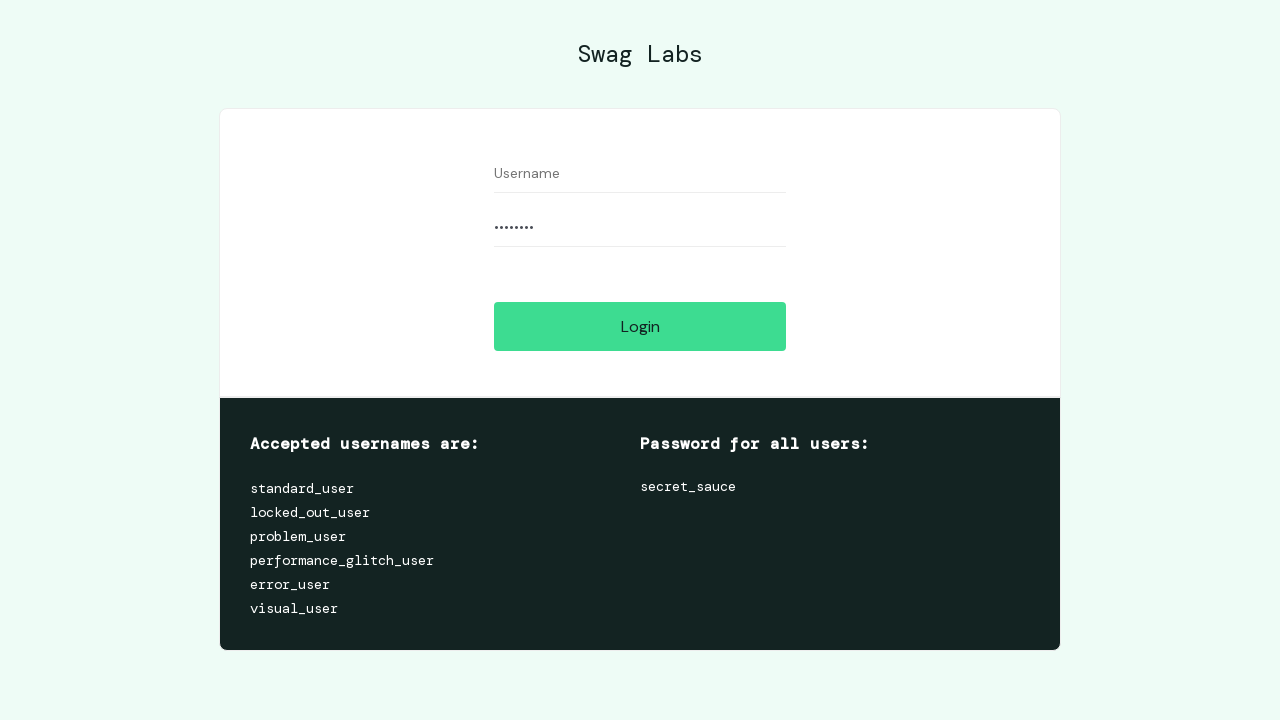

Clicked Login button at (640, 326) on internal:role=button[name="Login"i]
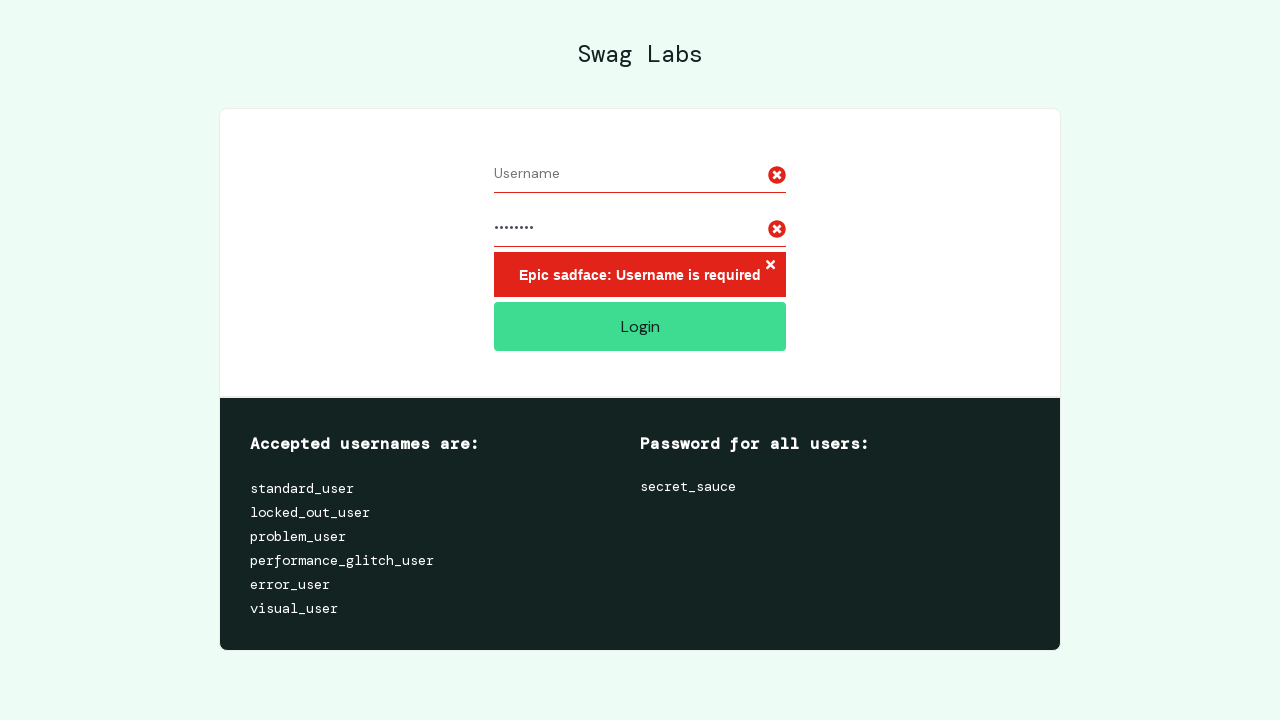

Error message container with error styling appeared
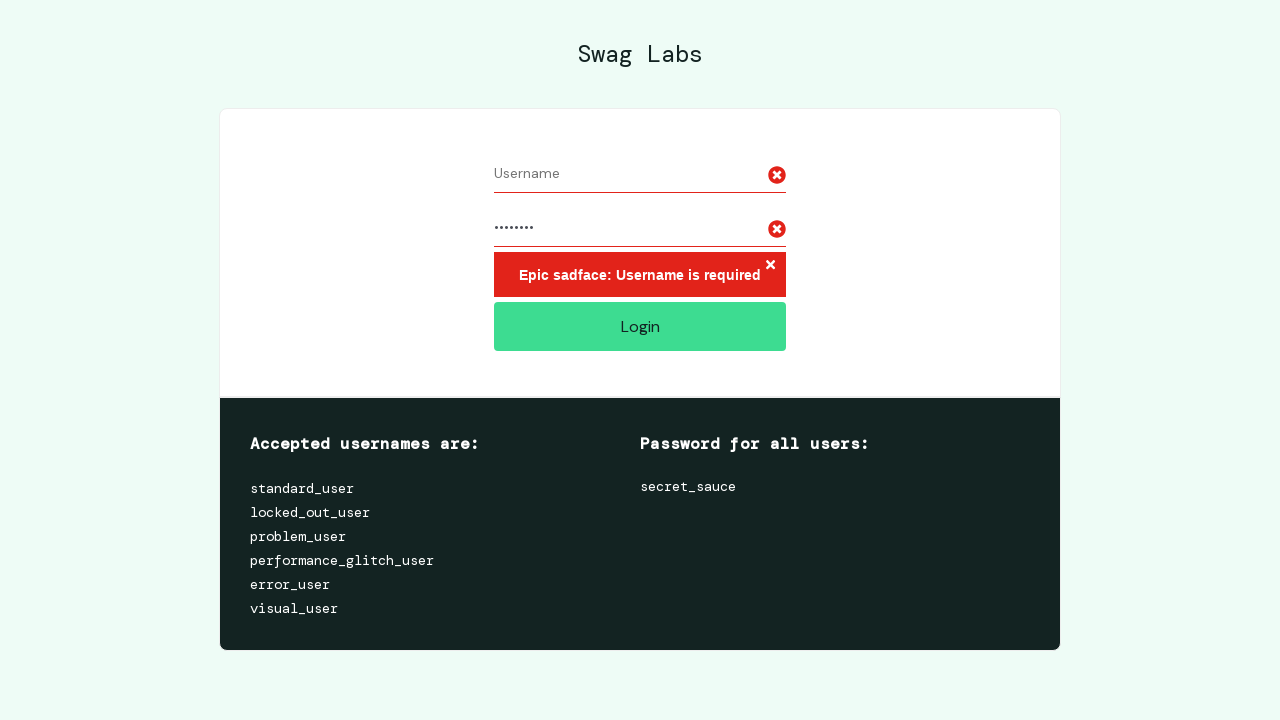

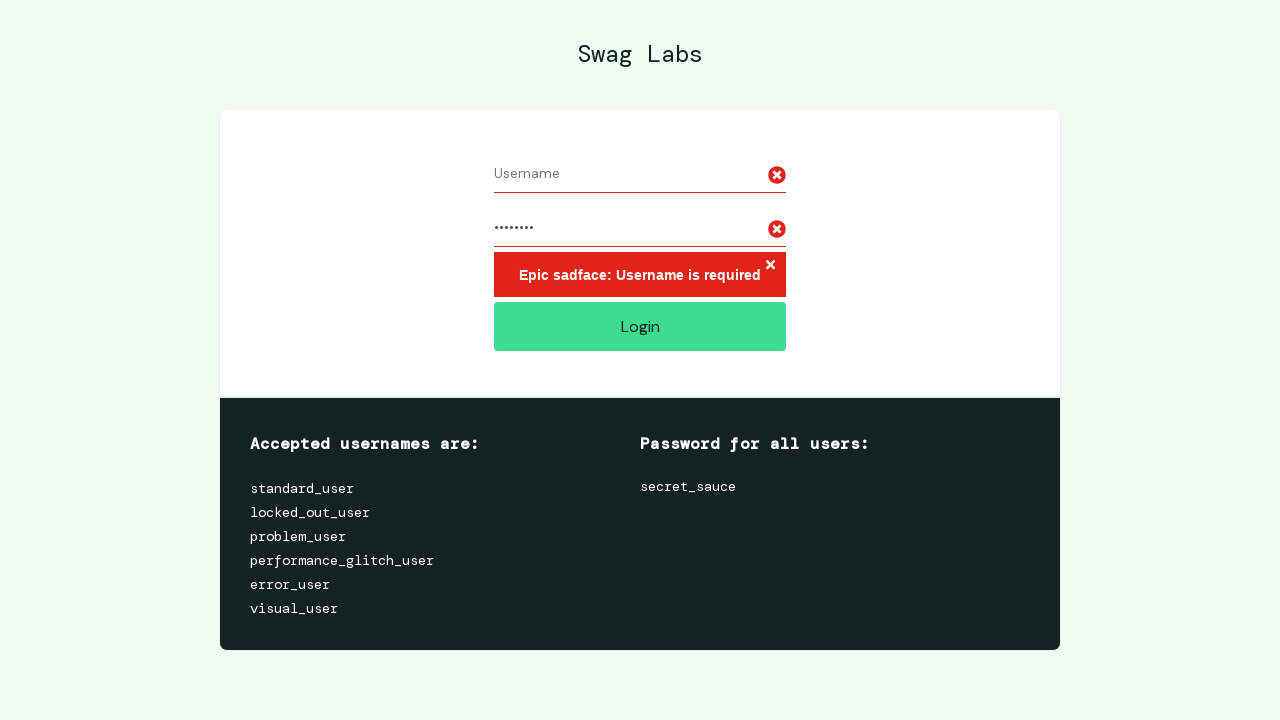